Navigates to the Red Chef home page and verifies it loads successfully

Starting URL: https://redchefhome.com/

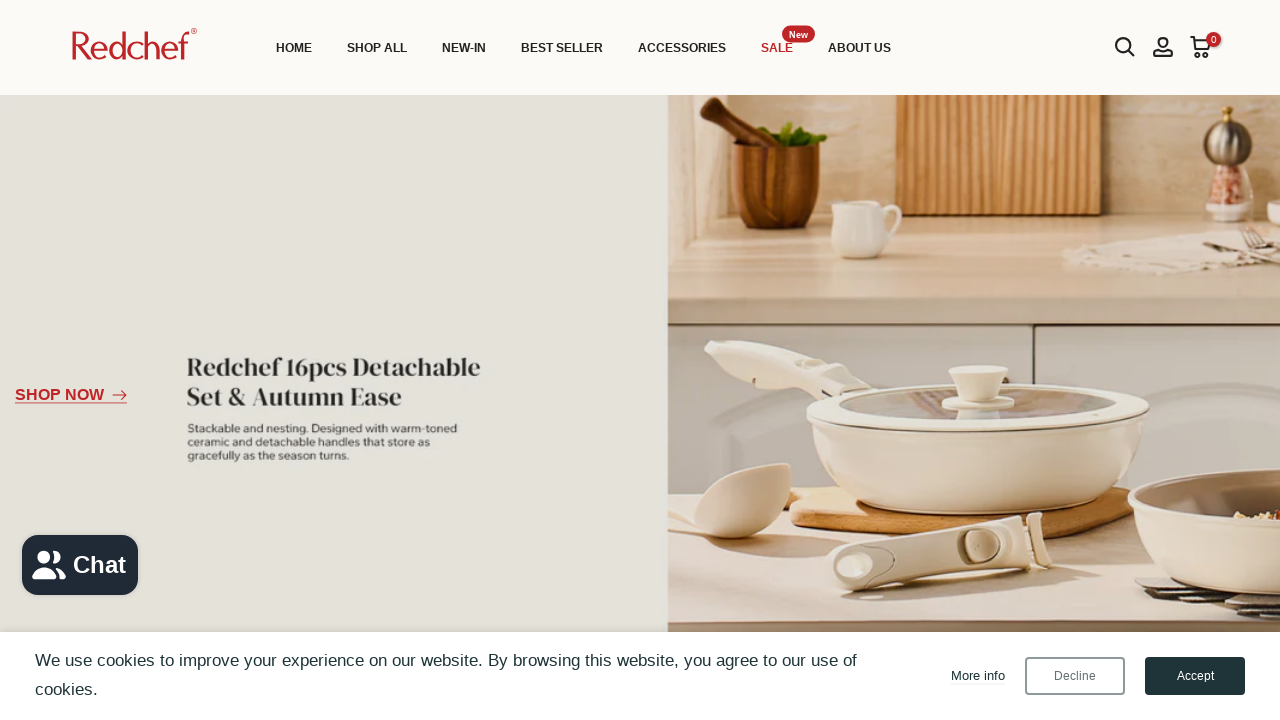

Navigated to Red Chef home page and waited for DOM to load
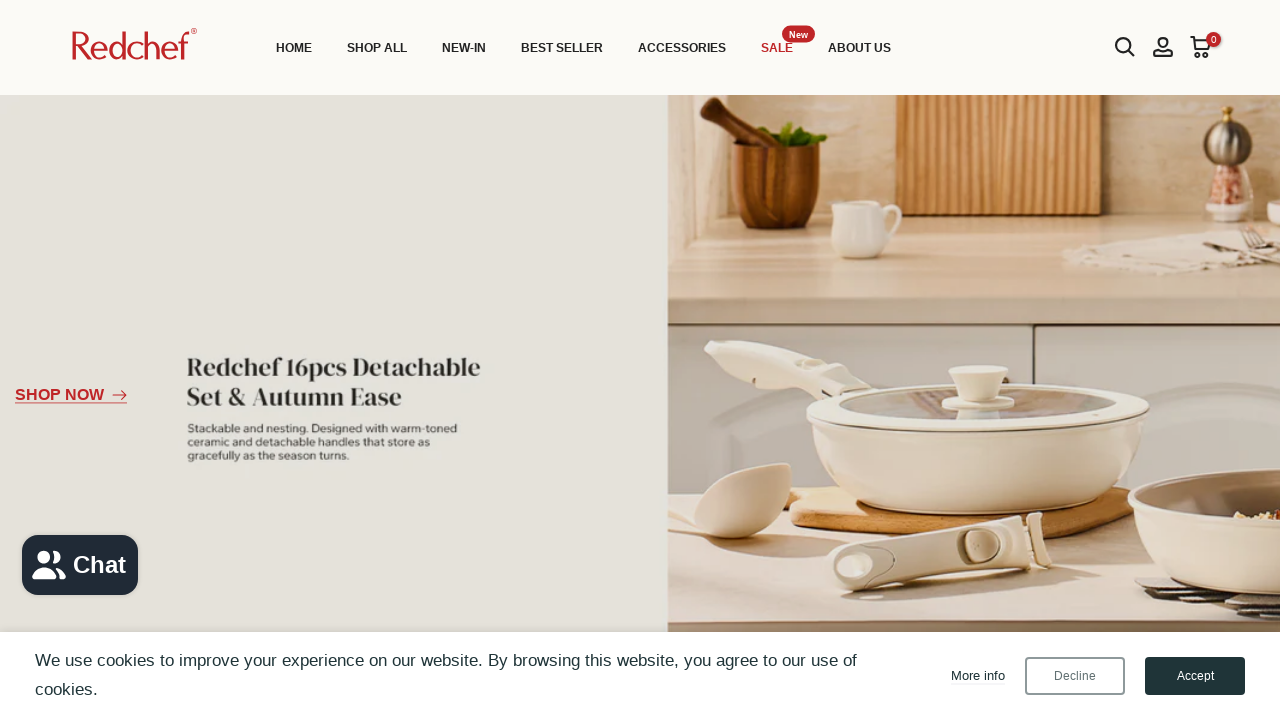

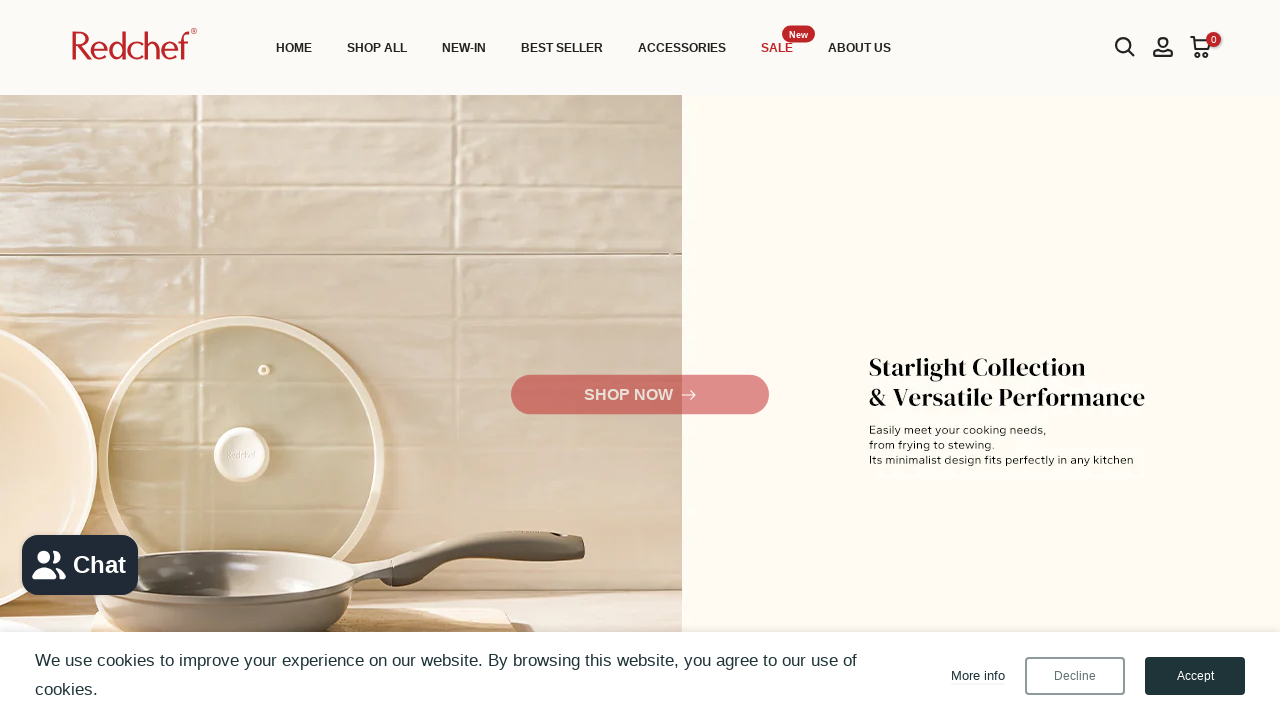